Tests a wait/verify functionality by clicking a verify button and checking that a success message is displayed

Starting URL: http://suninjuly.github.io/wait1.html

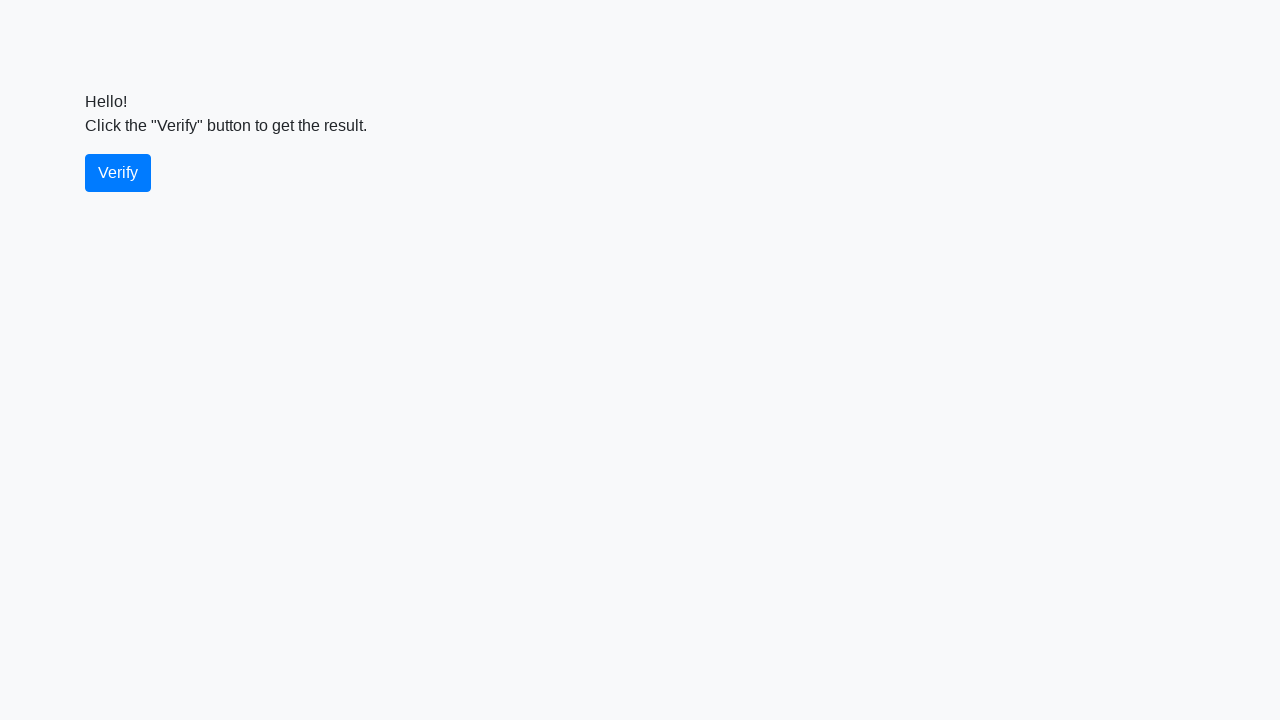

Clicked the verify button at (118, 173) on #verify
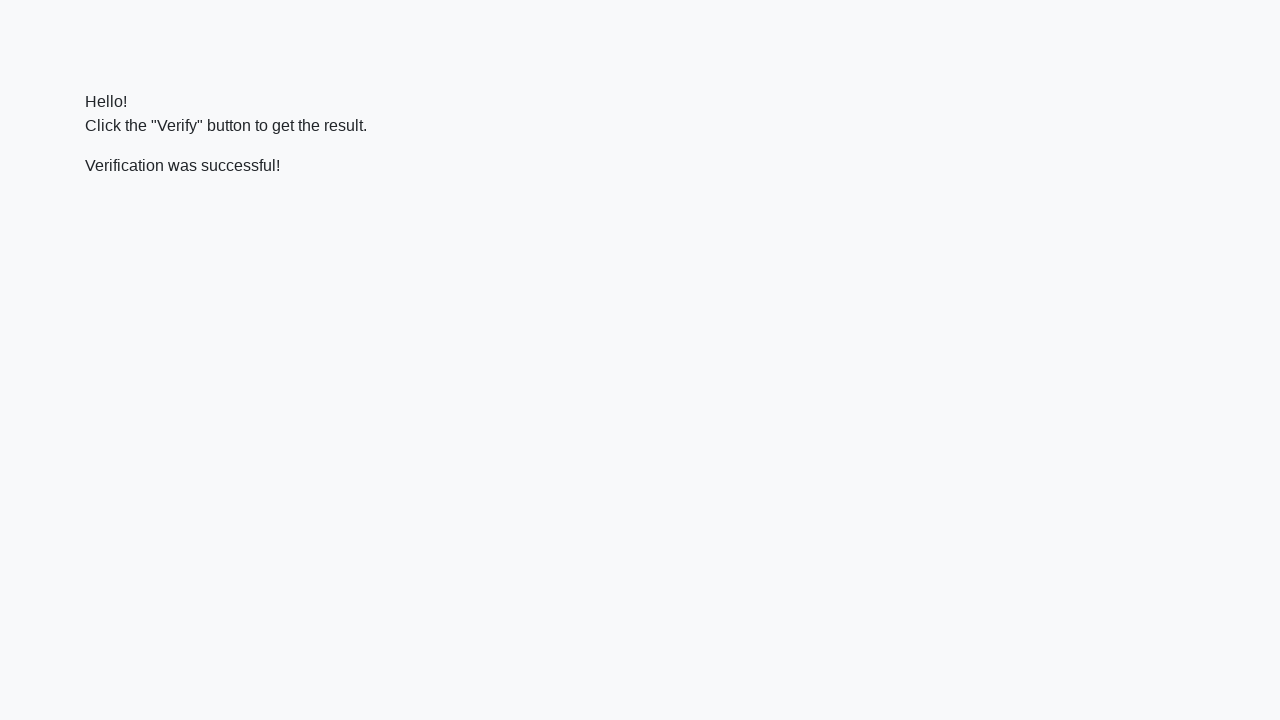

Located the verify message element
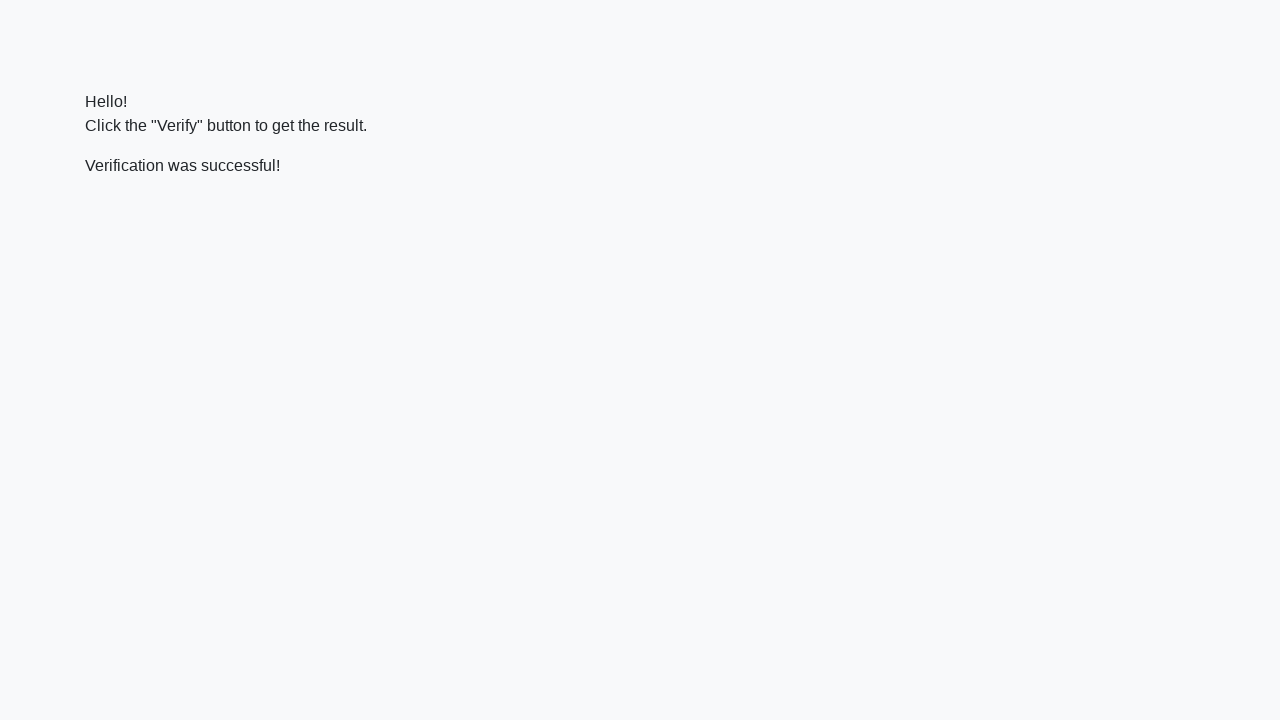

Success message appeared
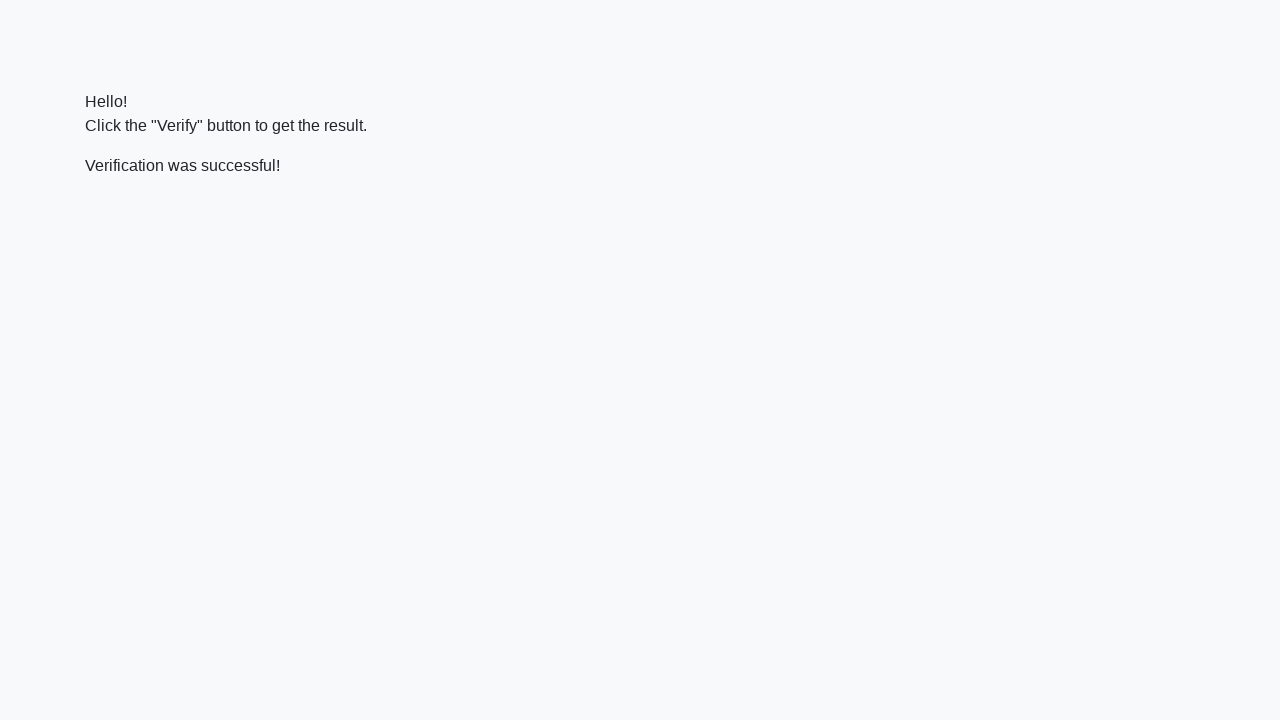

Verified that 'successful' text is present in the message
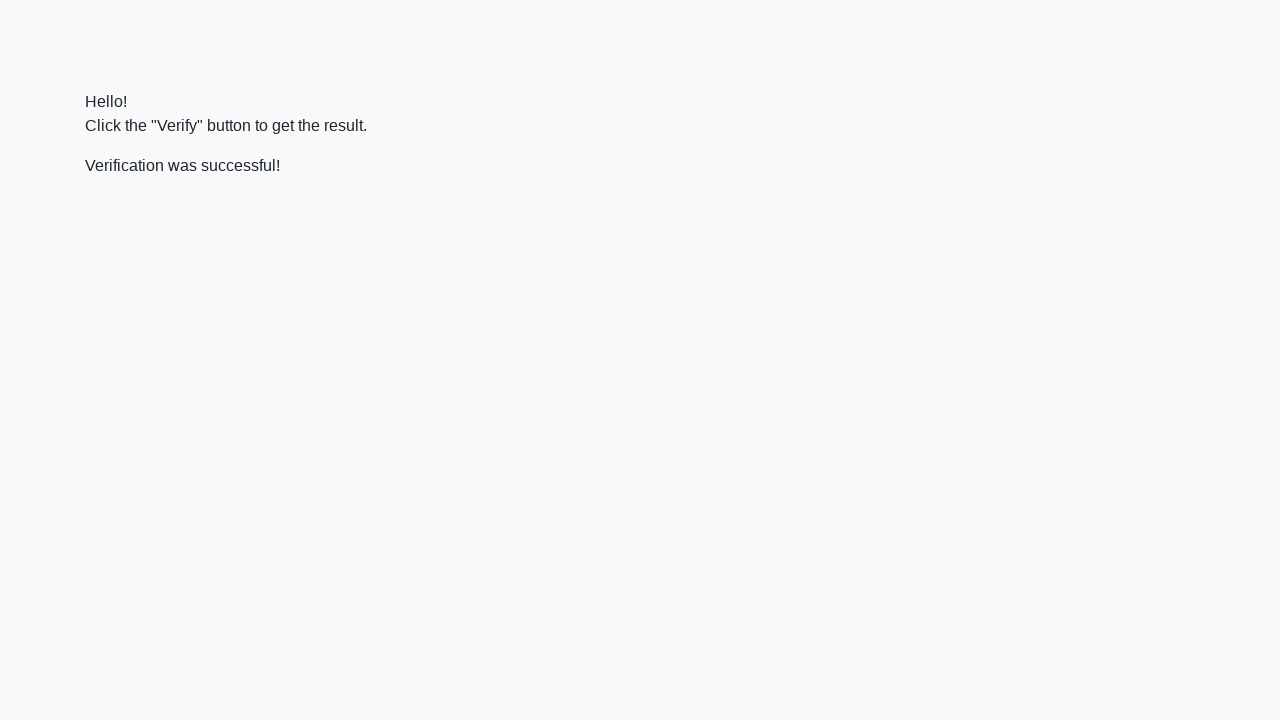

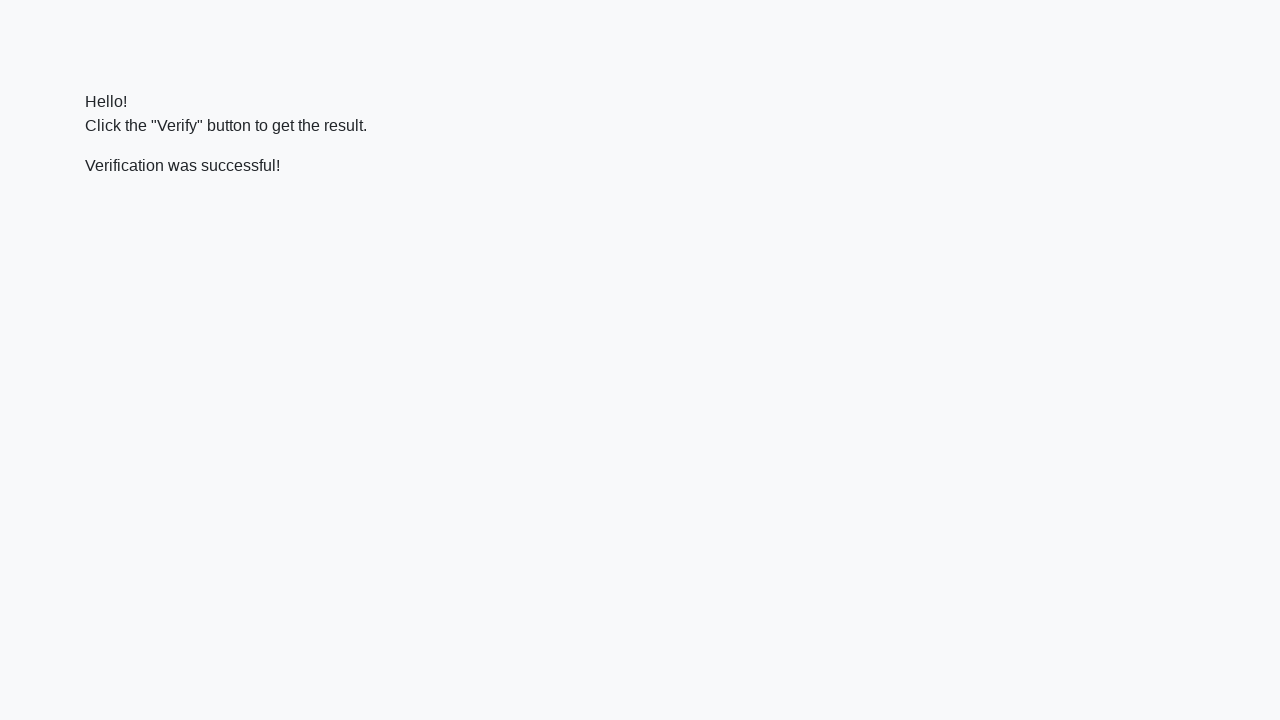